Navigates to CoinGlass RSI Heat Map page and changes the timeframe from the default to 15 minutes by interacting with dropdown menu options.

Starting URL: https://www.coinglass.com/pro/i/RsiHeatMap

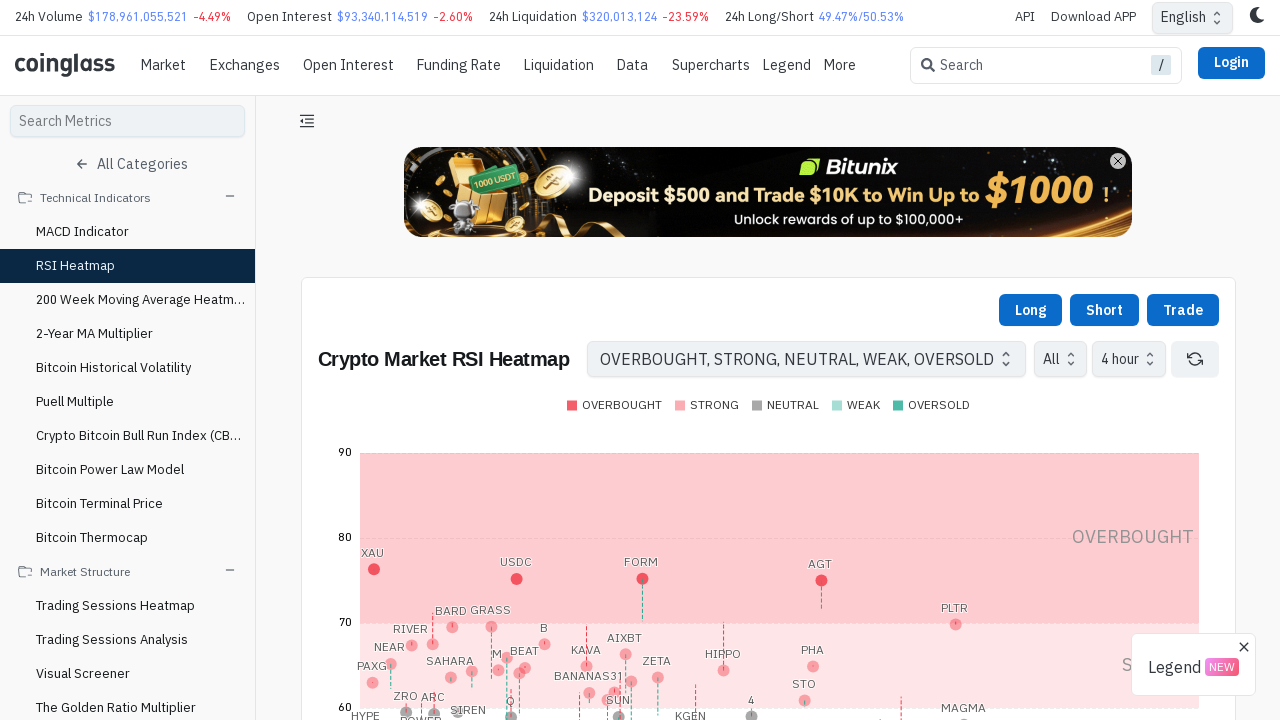

Waited for page to reach networkidle state
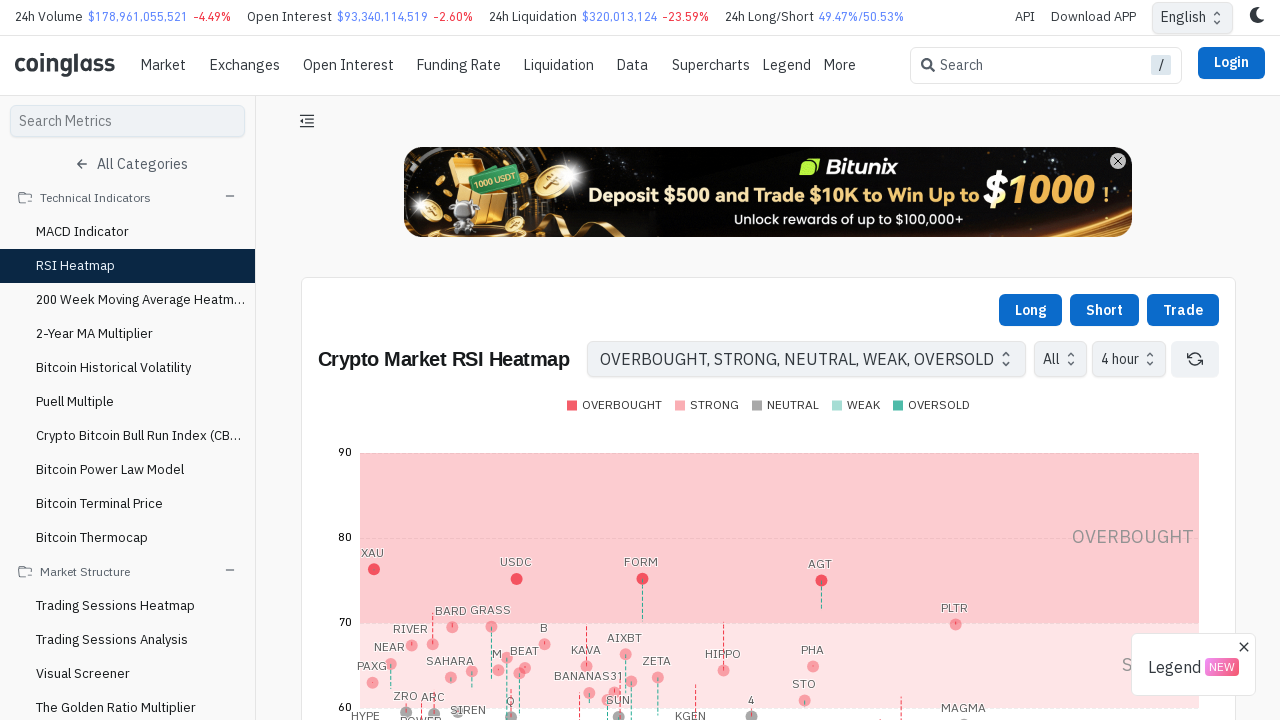

Clicked on the '4 hour' timeframe dropdown to open options at (1120, 359) on text="4 hour"
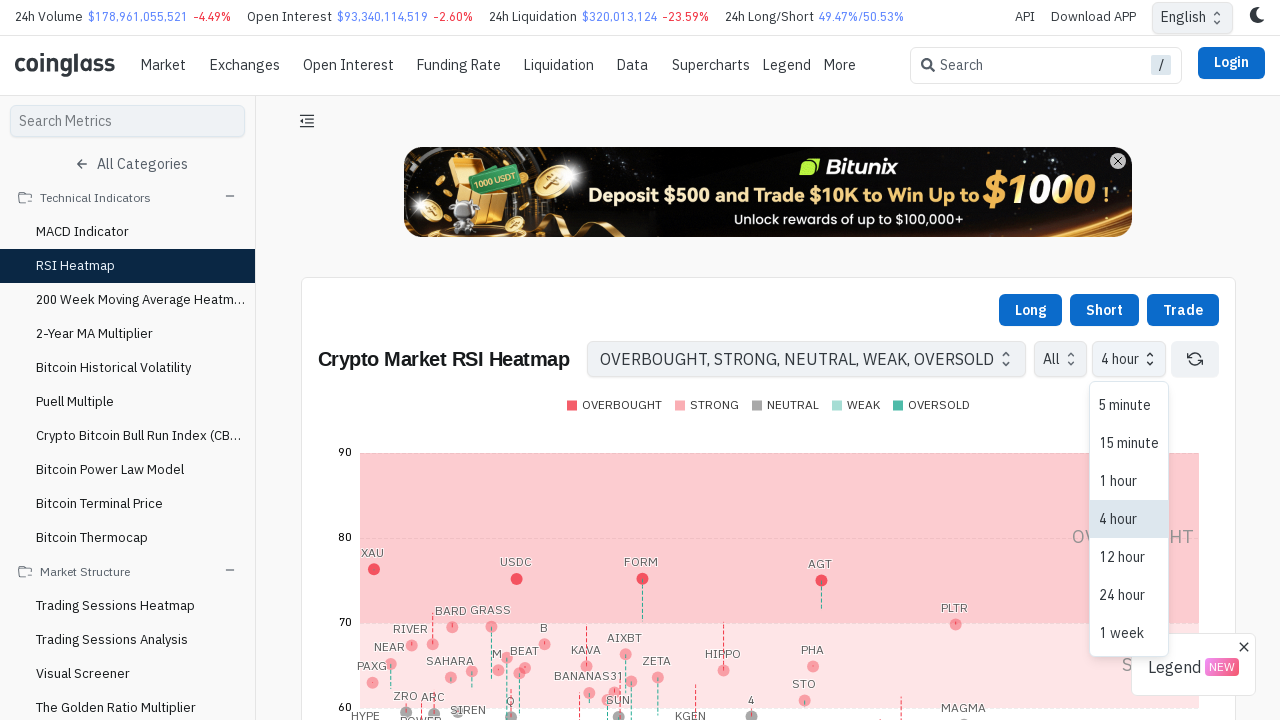

Waited 1 second for dropdown menu to appear
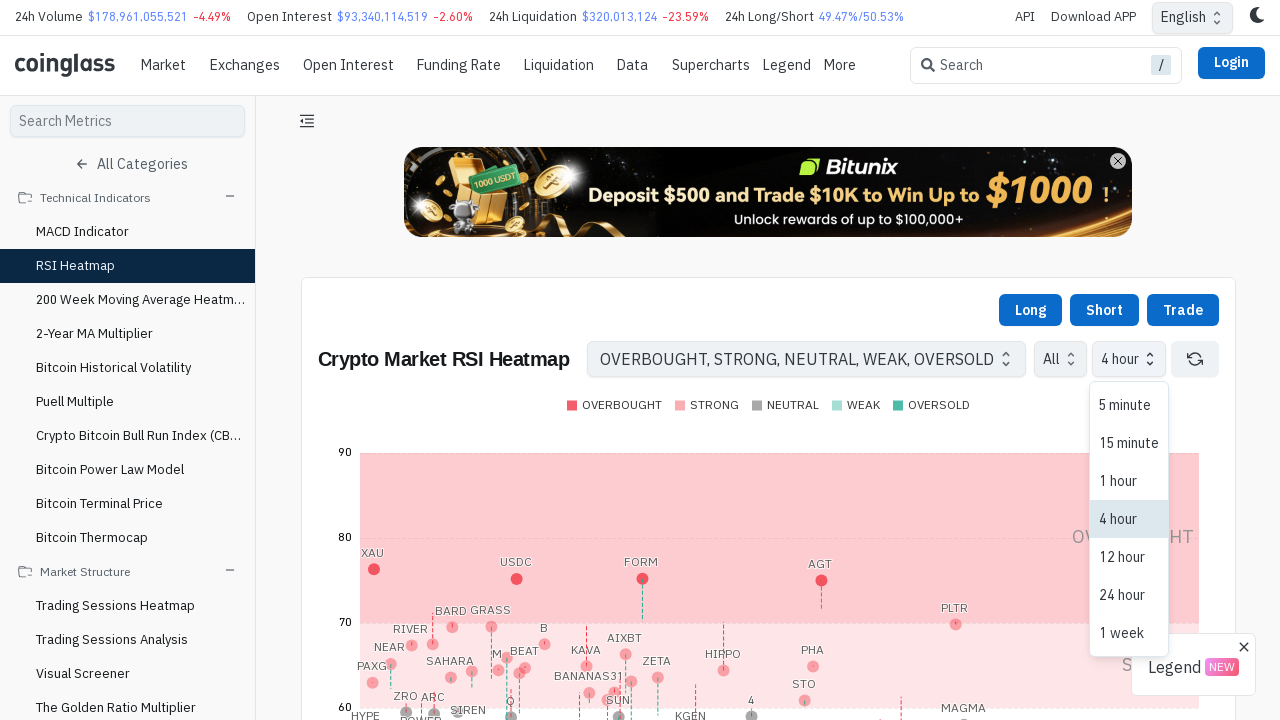

Selected '15 minute' timeframe from dropdown menu at (1129, 443) on text="15 minute"
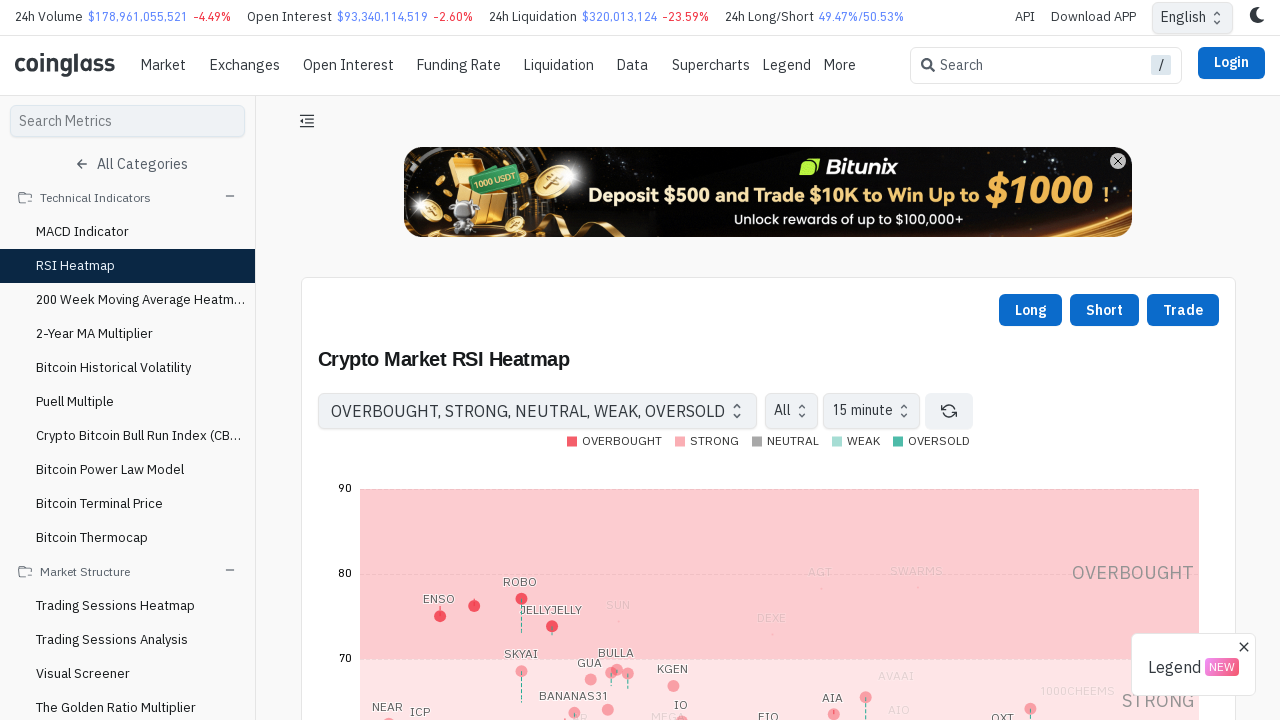

Waited 3 seconds for RSI heat map to update with 15-minute data
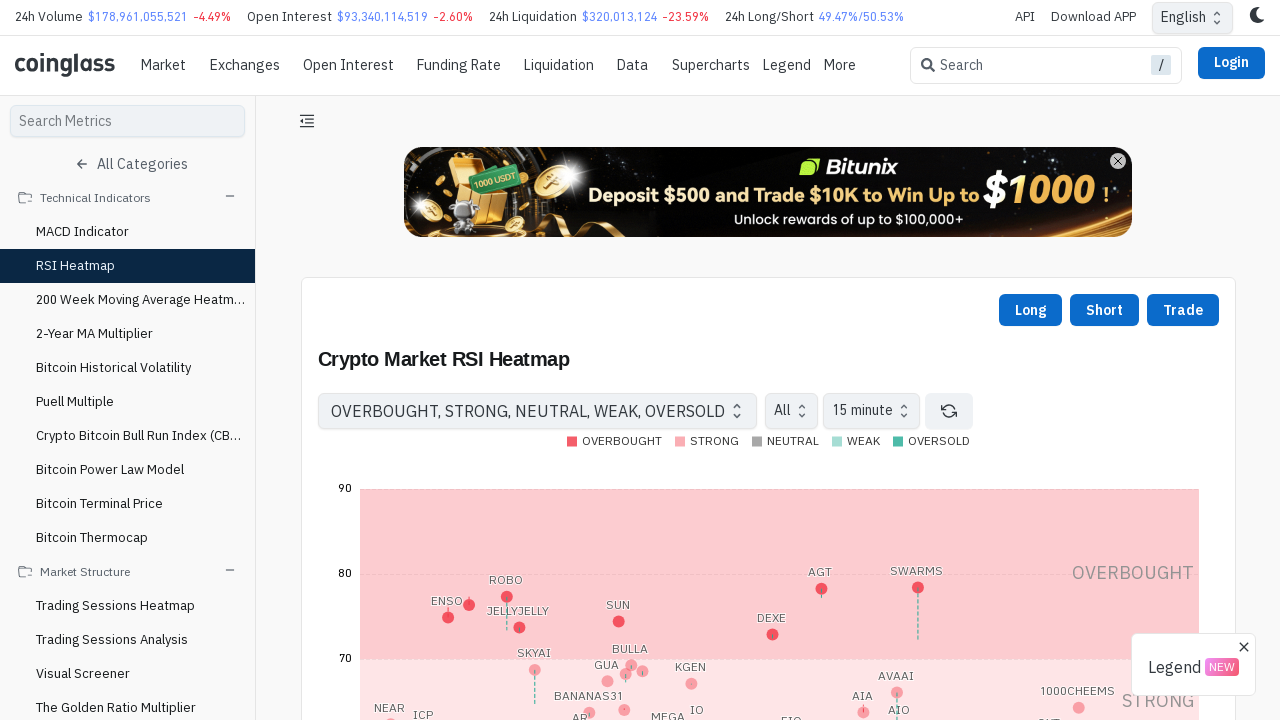

Waited for page to reach networkidle state after timeframe change
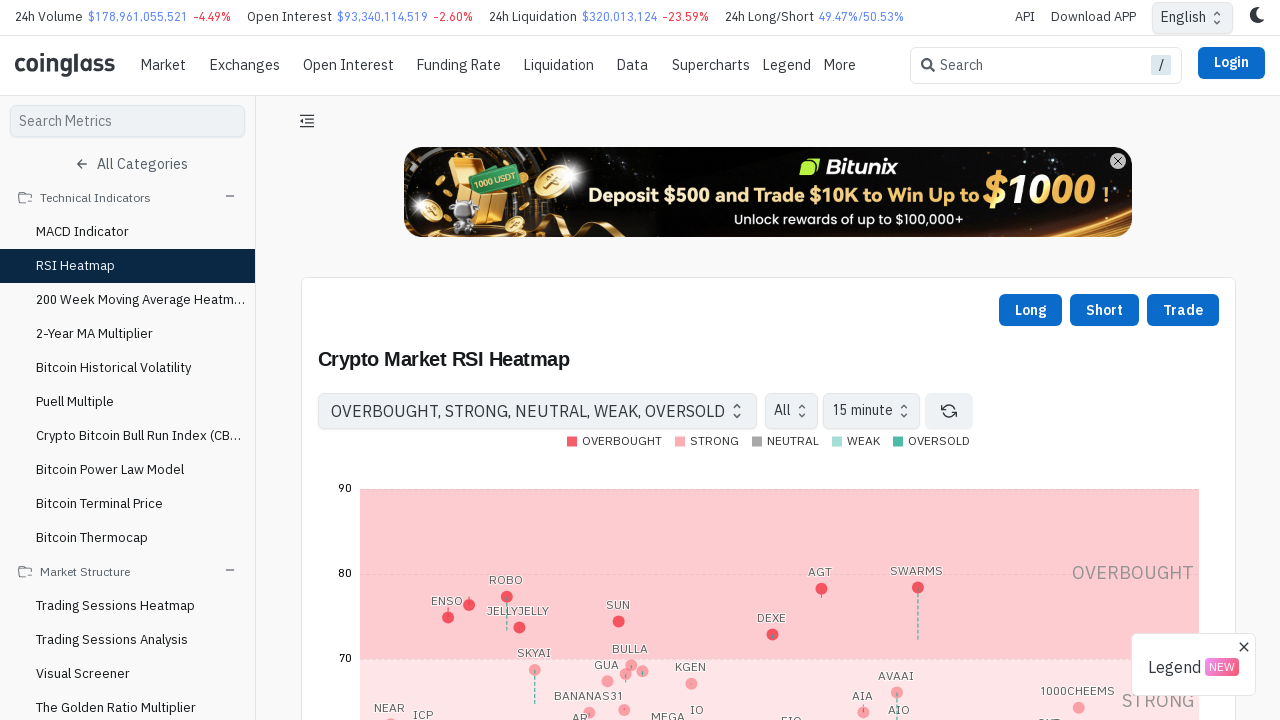

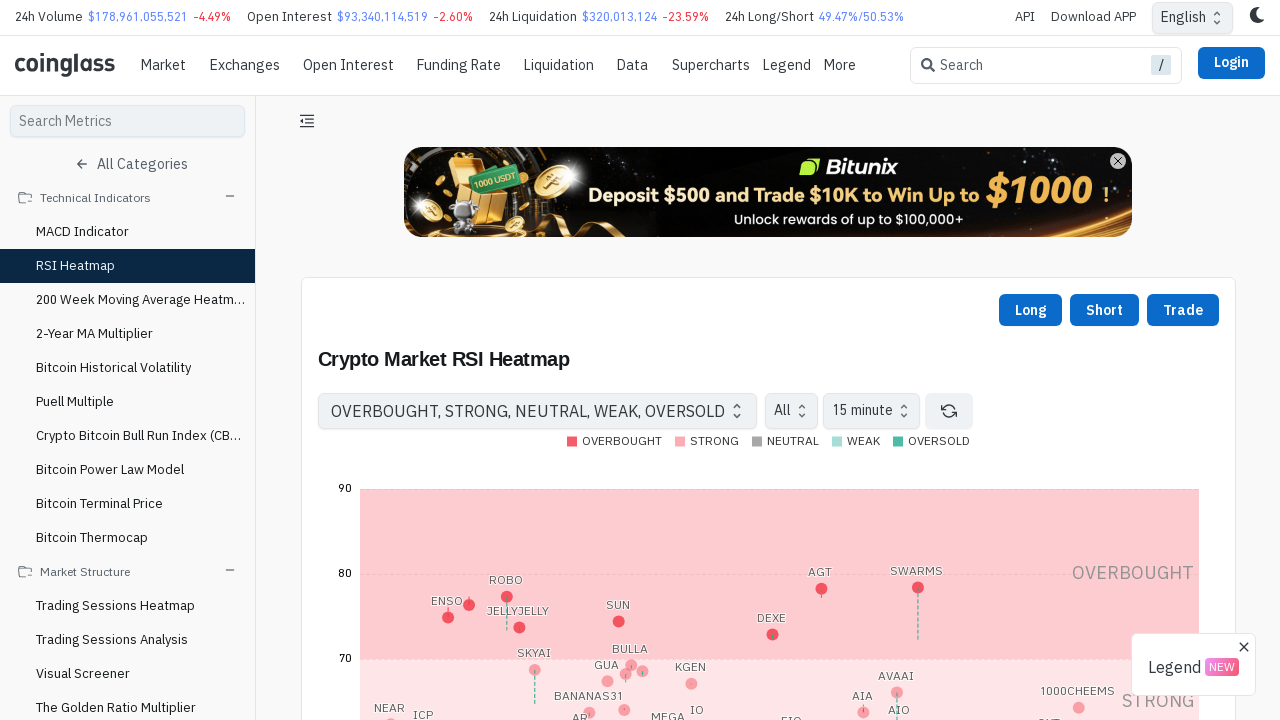